Tests prompt alert handling by clicking a button, entering text into the prompt, and accepting it

Starting URL: https://demoqa.com/alerts

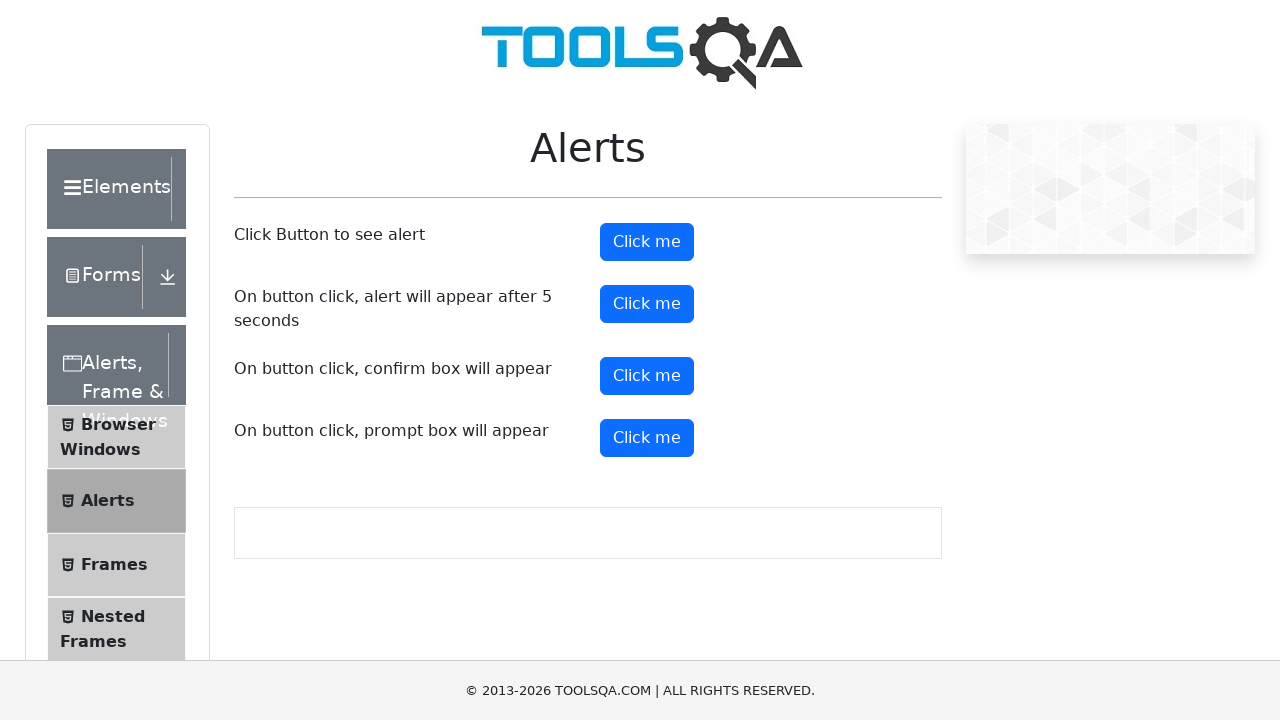

Set up dialog handler to accept prompt with text 'Syama'
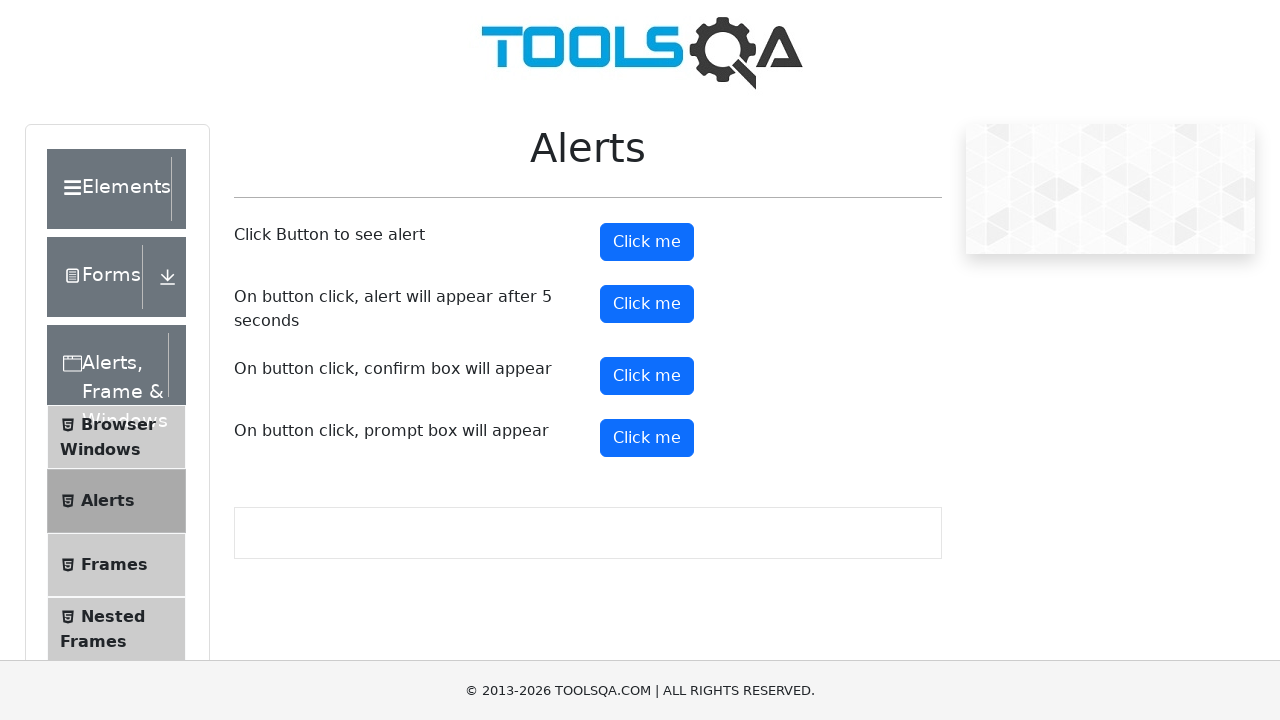

Clicked prompt alert button to trigger dialog at (647, 438) on #promtButton
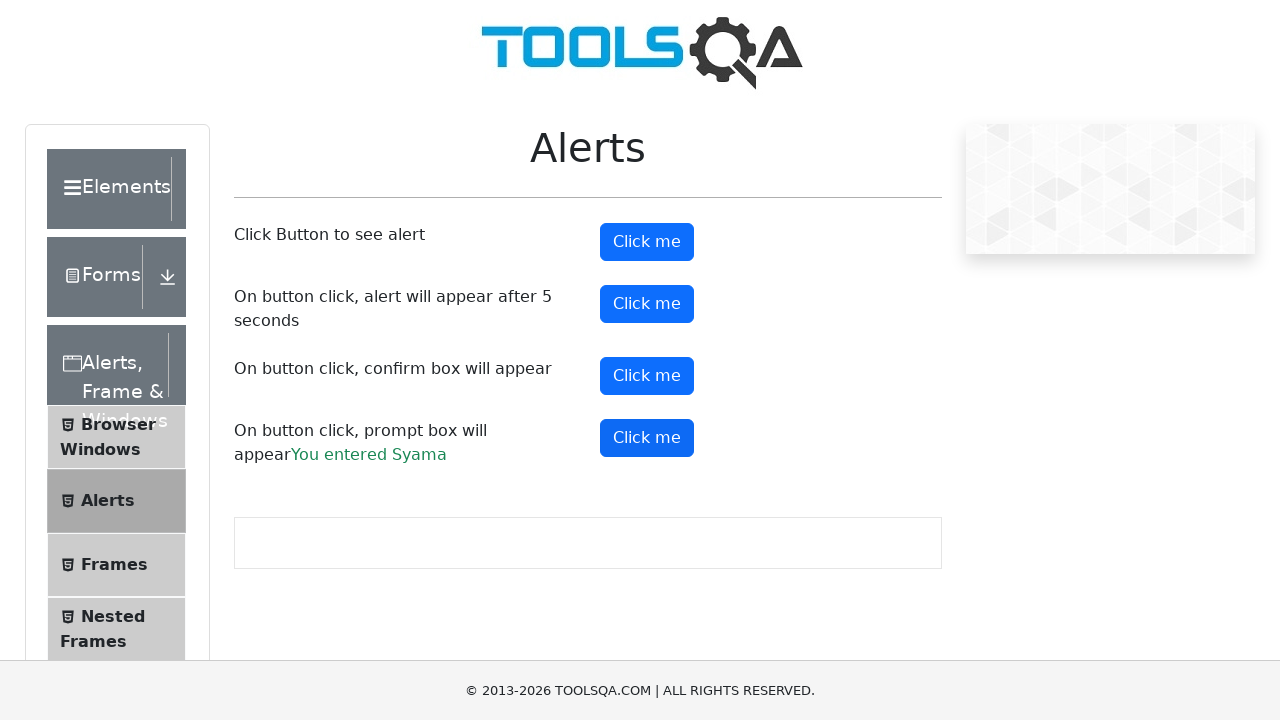

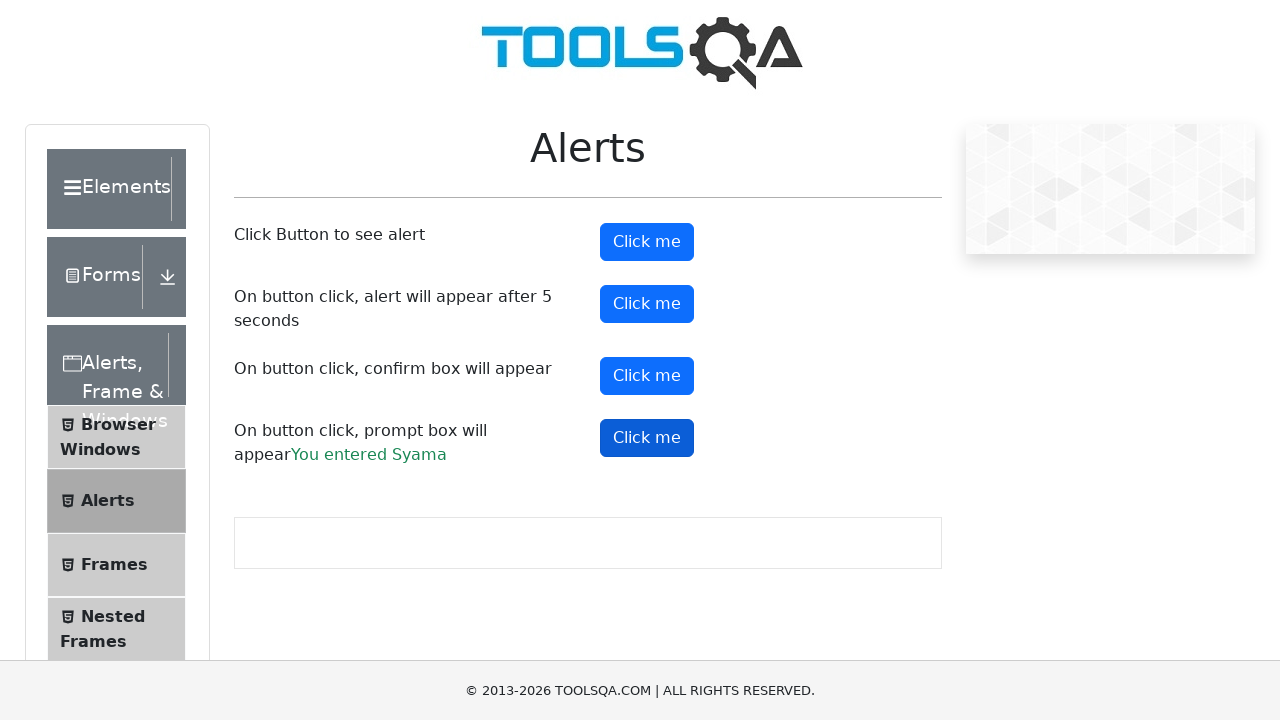